Tests JavaScript prompt popup handling by navigating to W3Schools tryit editor, clicking a button to trigger a prompt dialog, entering text into the prompt, and accepting it.

Starting URL: https://www.w3schools.com/jsref/tryit.asp?filename=tryjsref_prompt

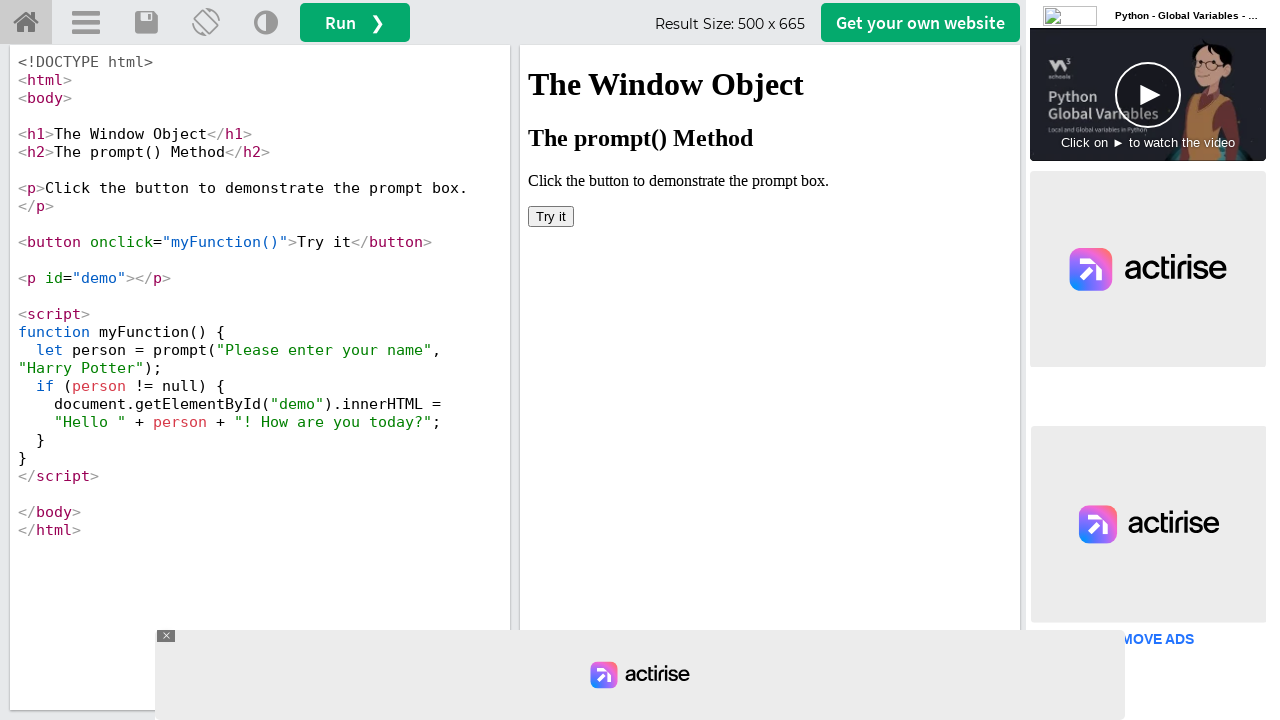

Located iframe containing the demo
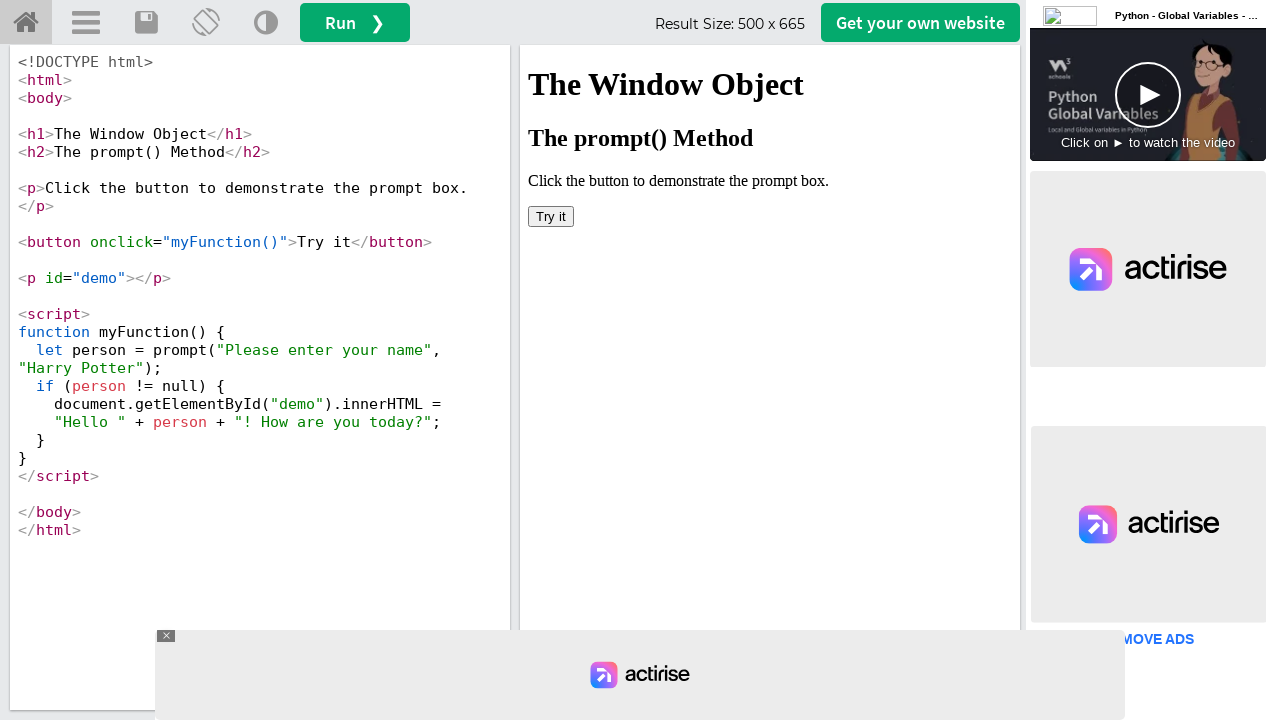

Clicked 'Try it' button to trigger prompt popup at (551, 216) on #iframeResult >> internal:control=enter-frame >> xpath=//button[text()='Try it']
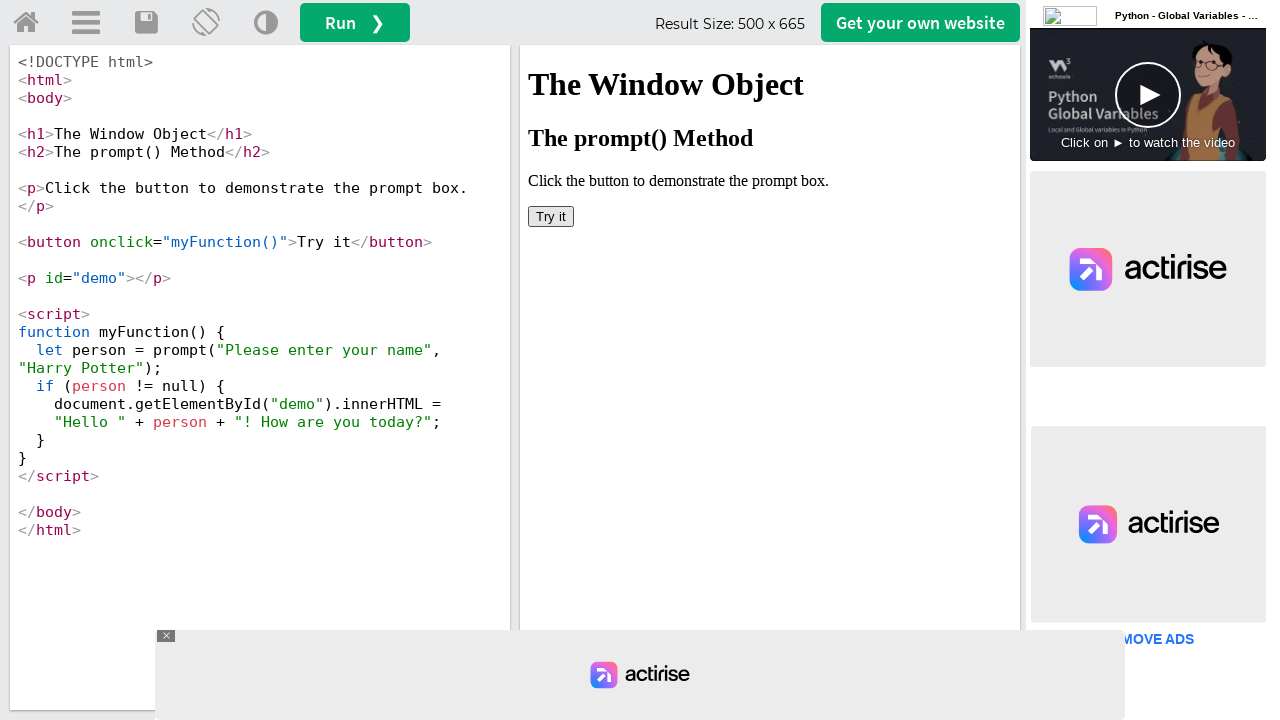

Set up dialog handler to accept prompt with 'Hello Everyone'
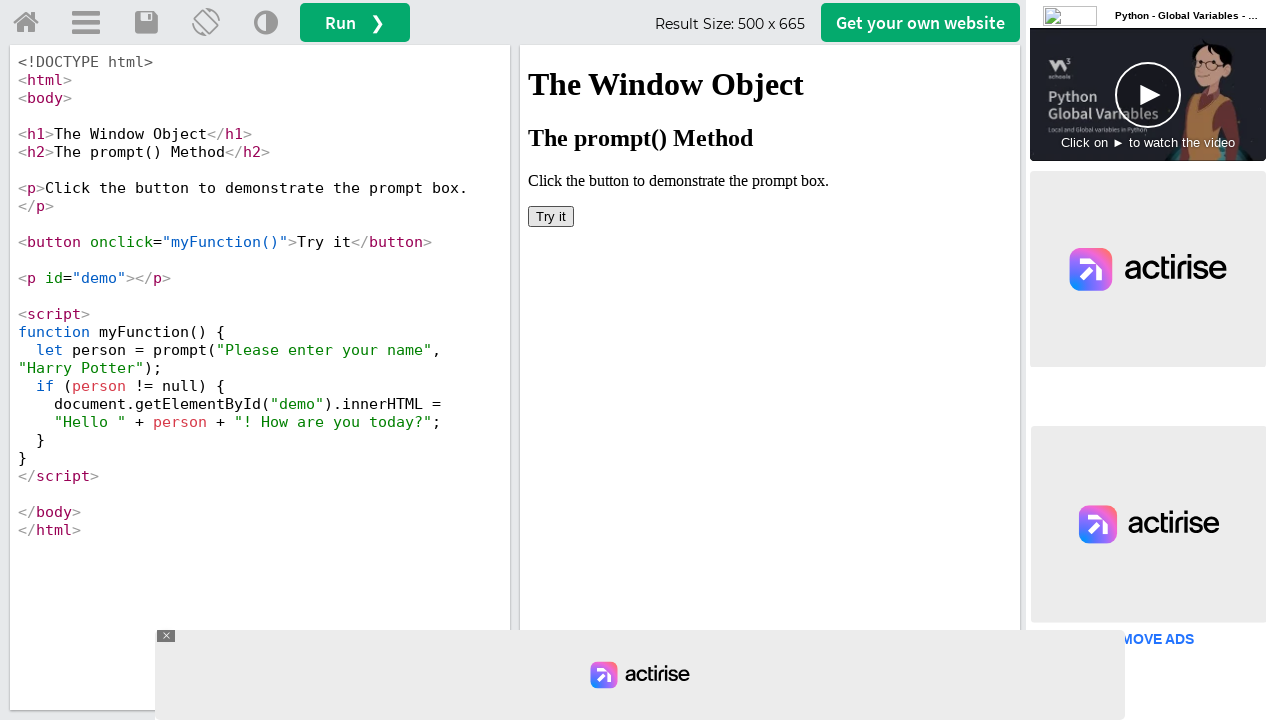

Clicked 'Try it' button again with dialog handler active at (551, 216) on #iframeResult >> internal:control=enter-frame >> xpath=//button[text()='Try it']
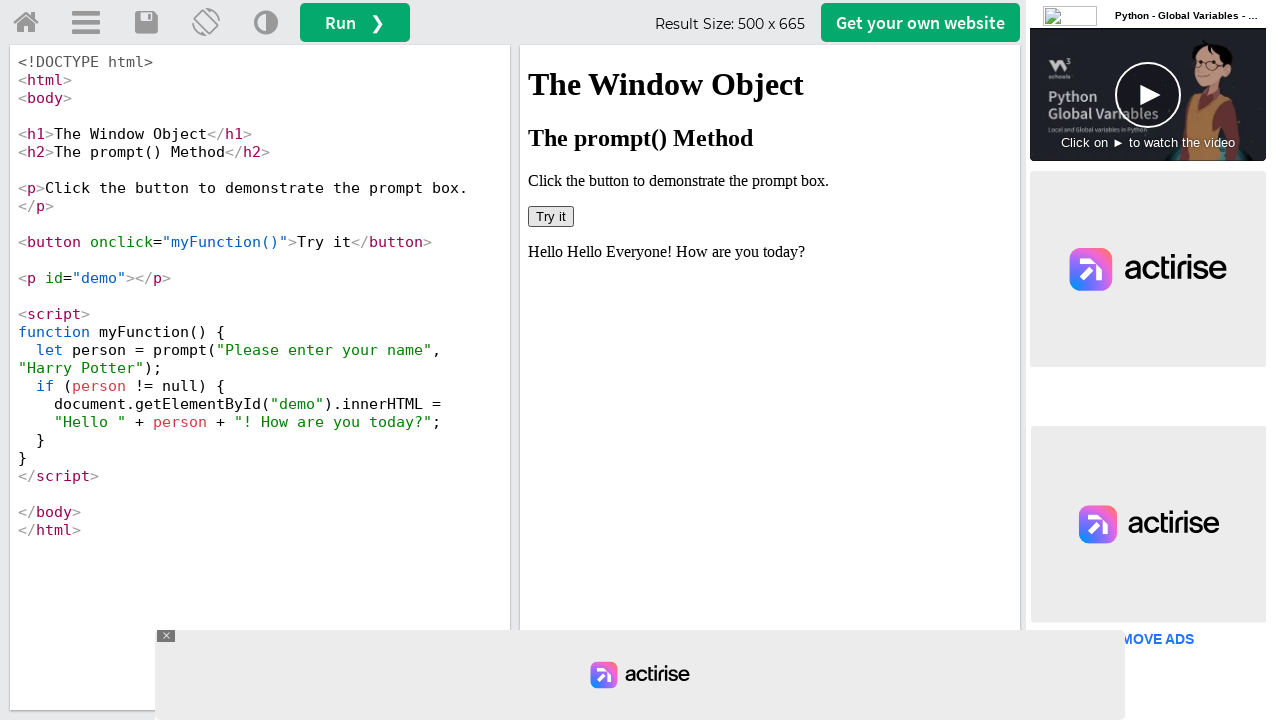

Waited for dialog handling to complete
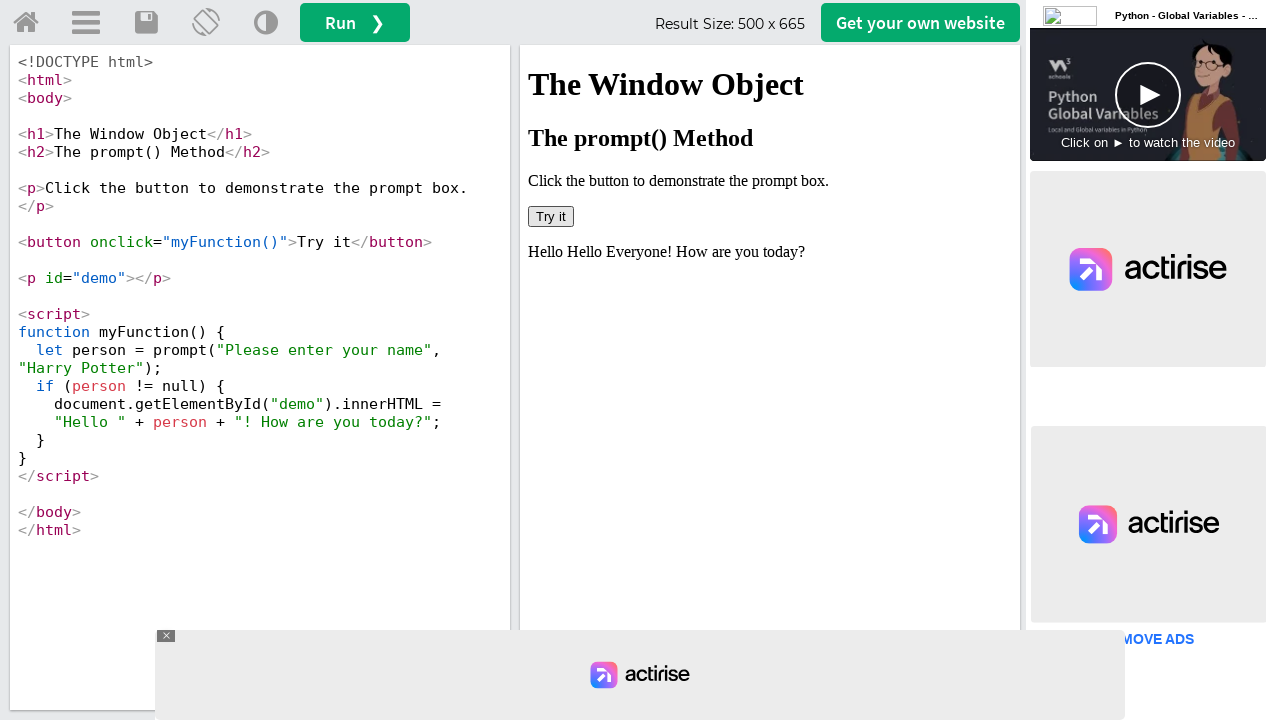

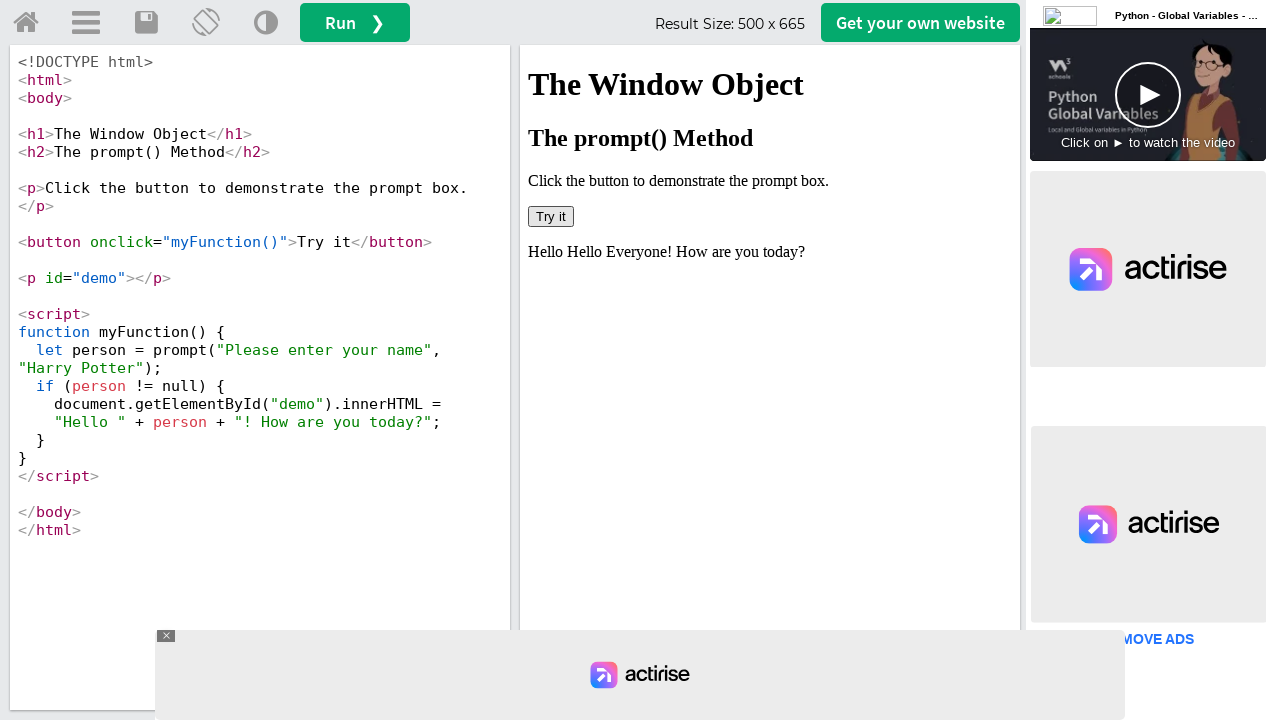